Tests invalid login scenario on SauceDemo by entering incorrect credentials and verifying the error message

Starting URL: https://www.saucedemo.com/

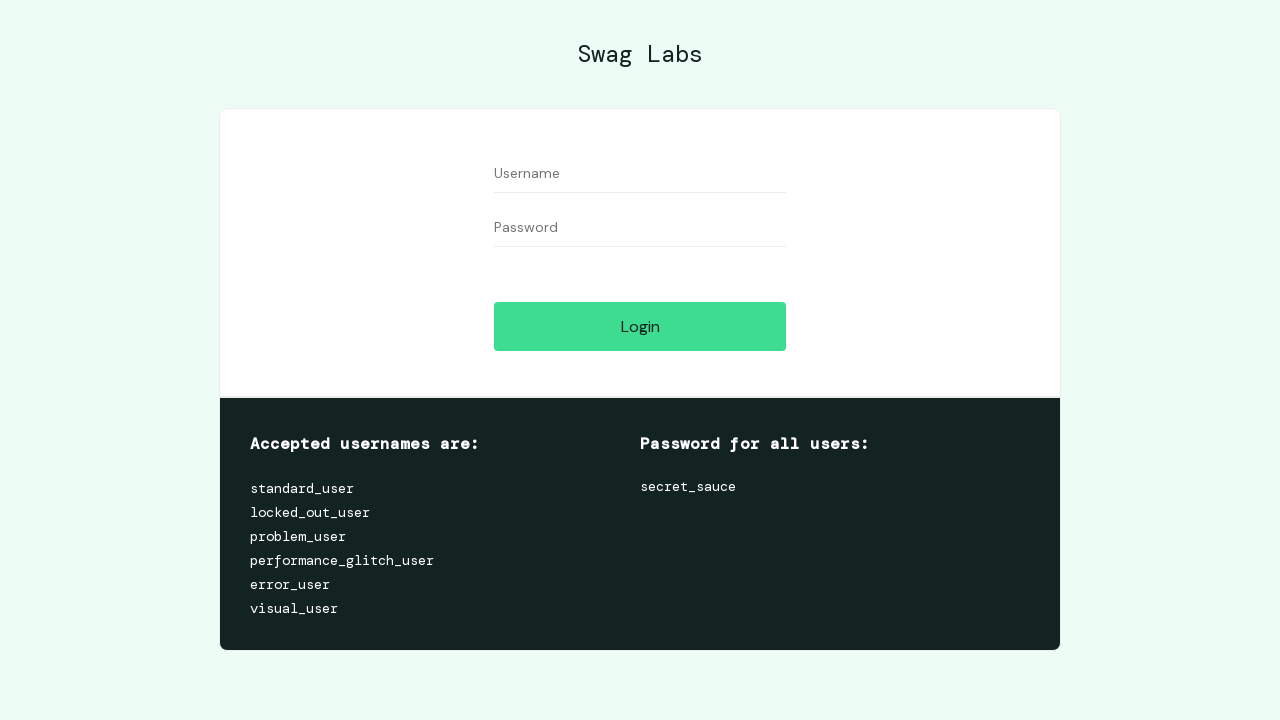

Filled username field with invalid credential '1' on #user-name
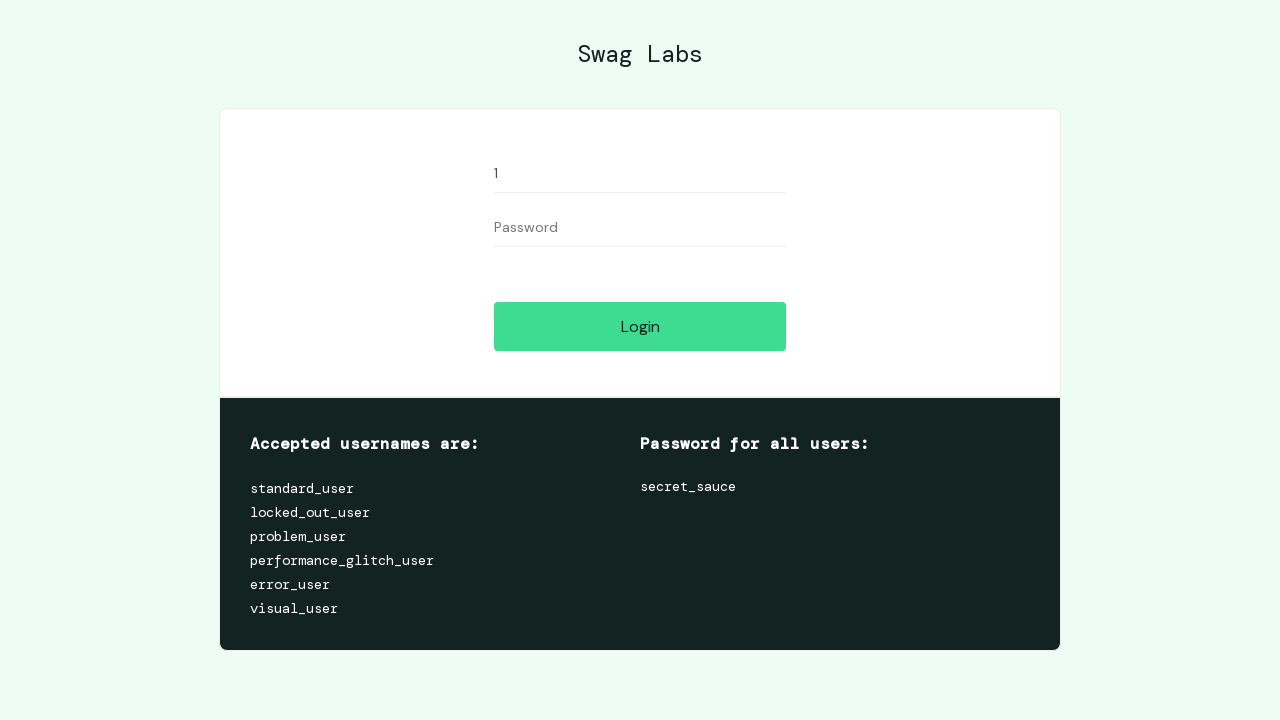

Filled password field with invalid credential '1' on #password
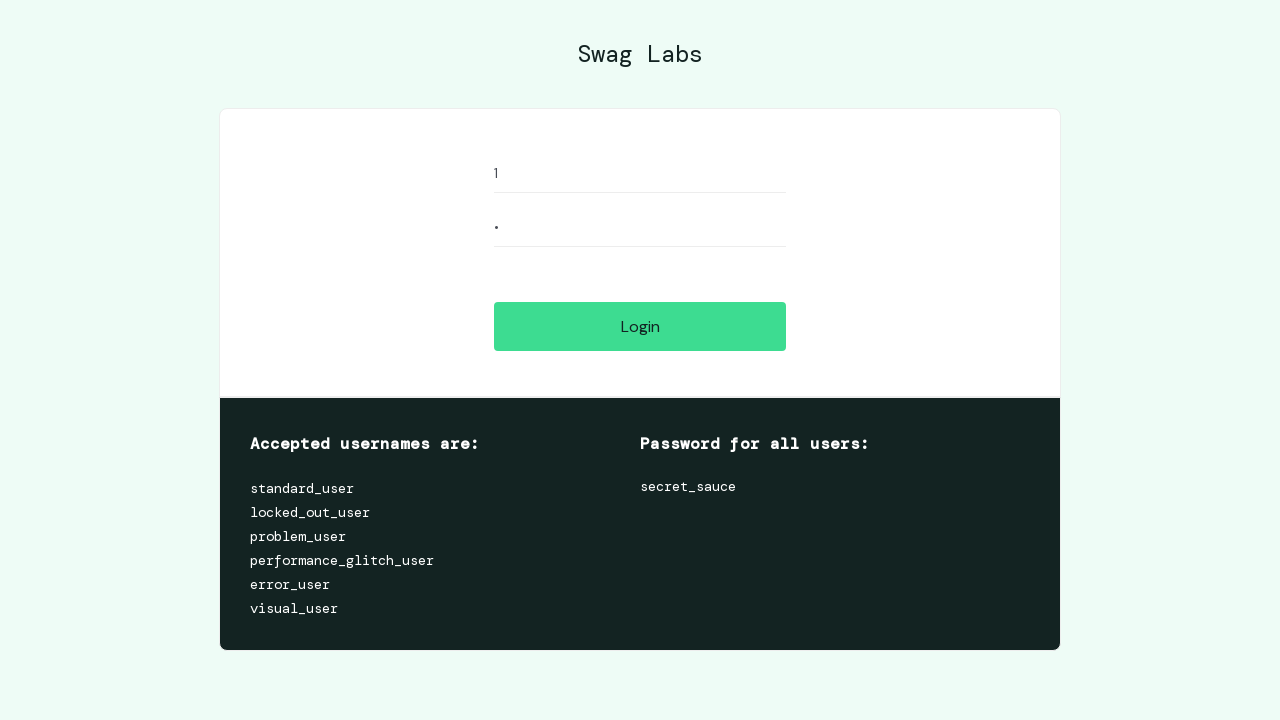

Clicked login button with invalid credentials at (640, 326) on #login-button
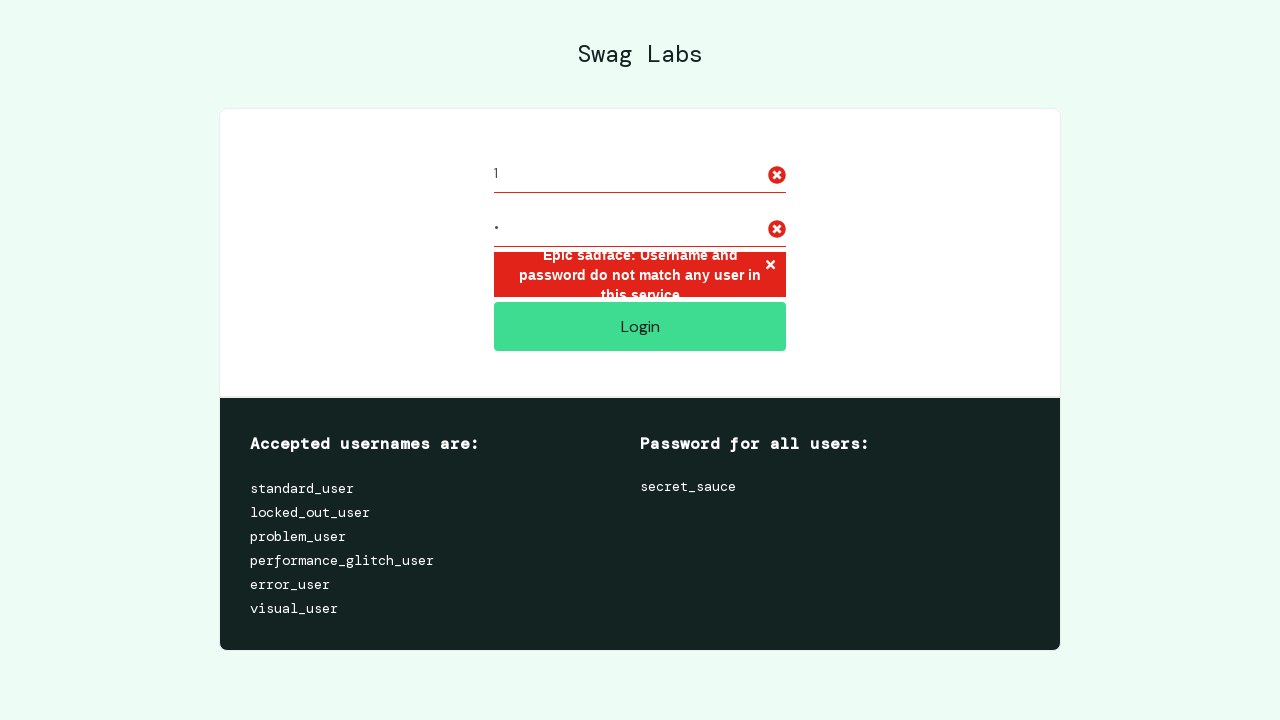

Error message element loaded
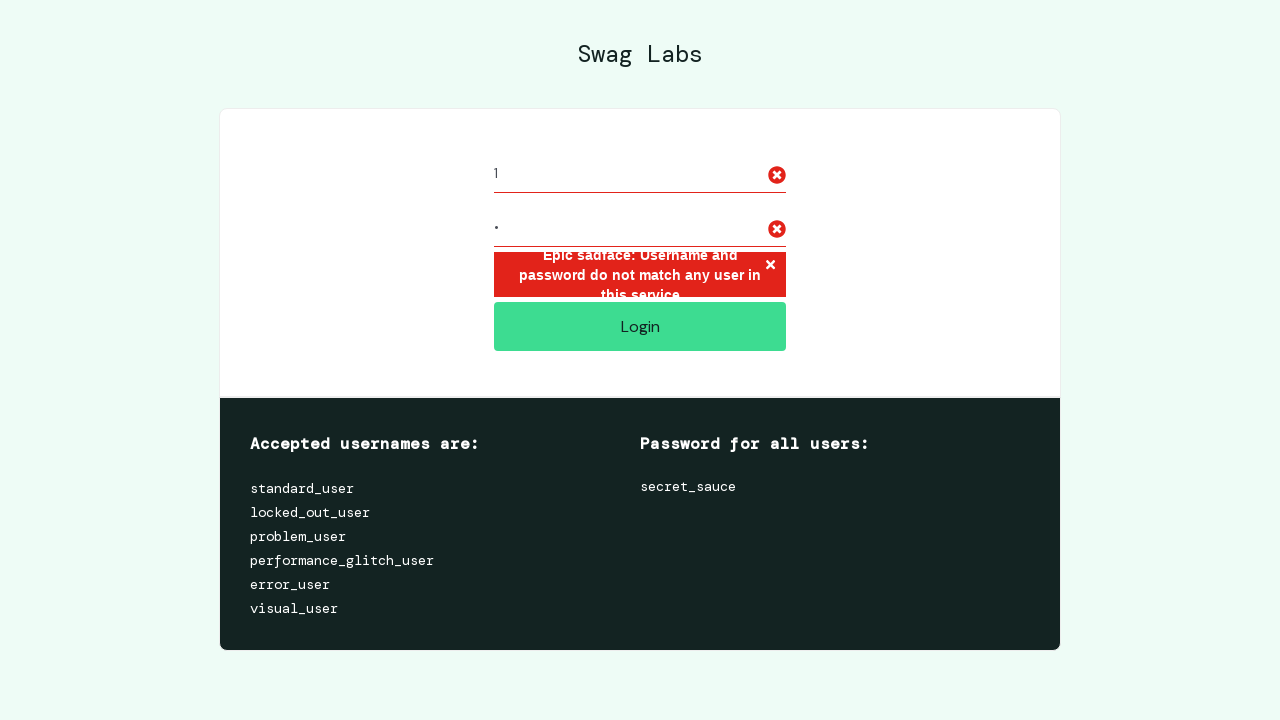

Verified error message text matches expected message
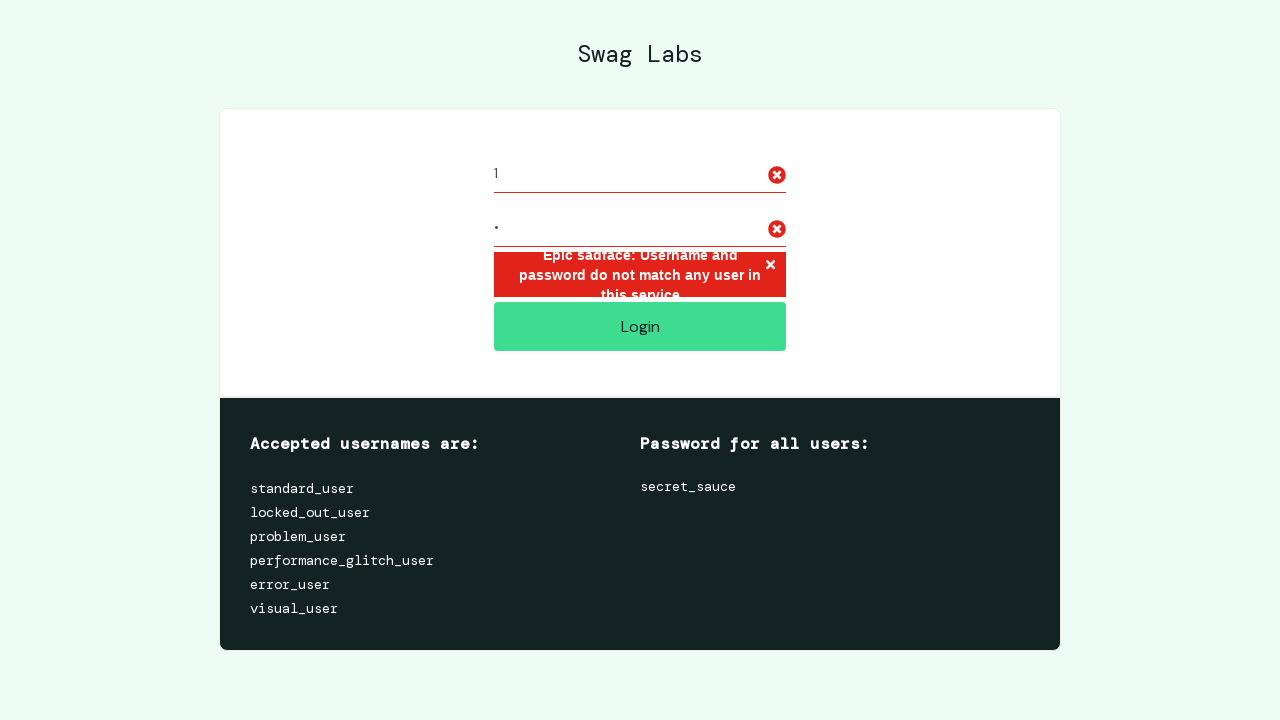

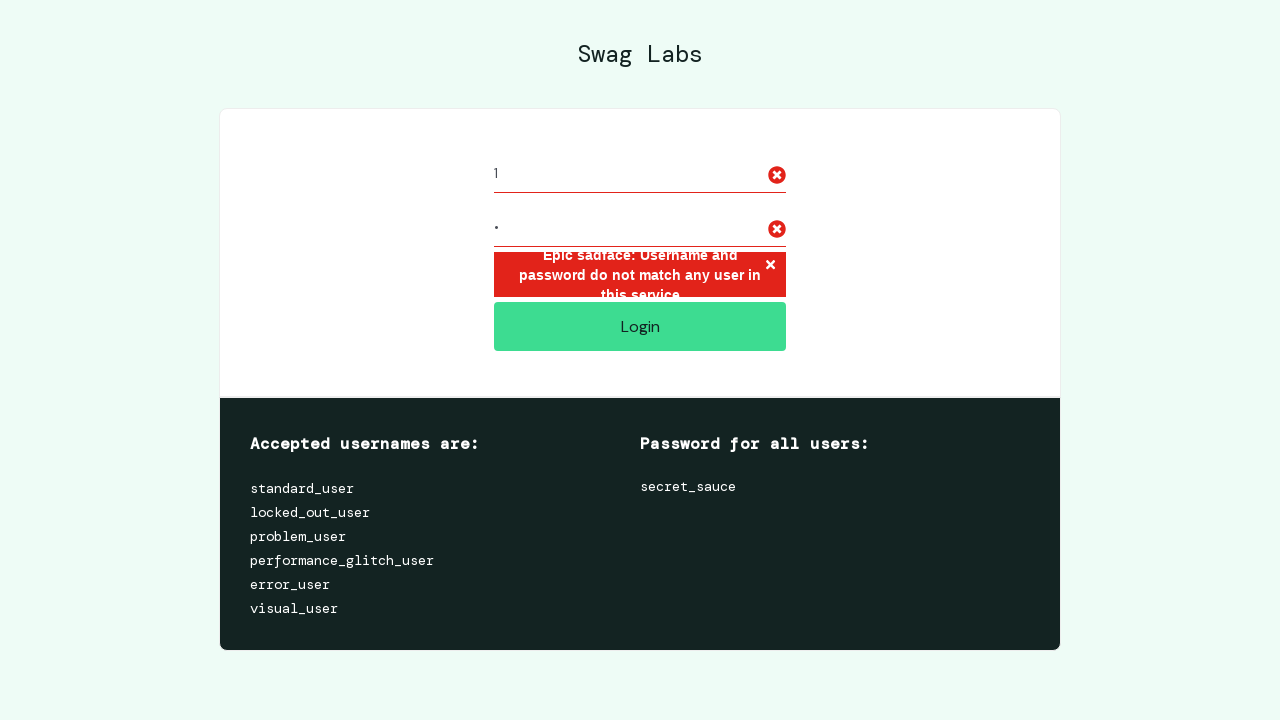